Tests keyboard actions by typing text in uppercase using the SHIFT key modifier in a form field

Starting URL: https://awesomeqa.com/practice.html

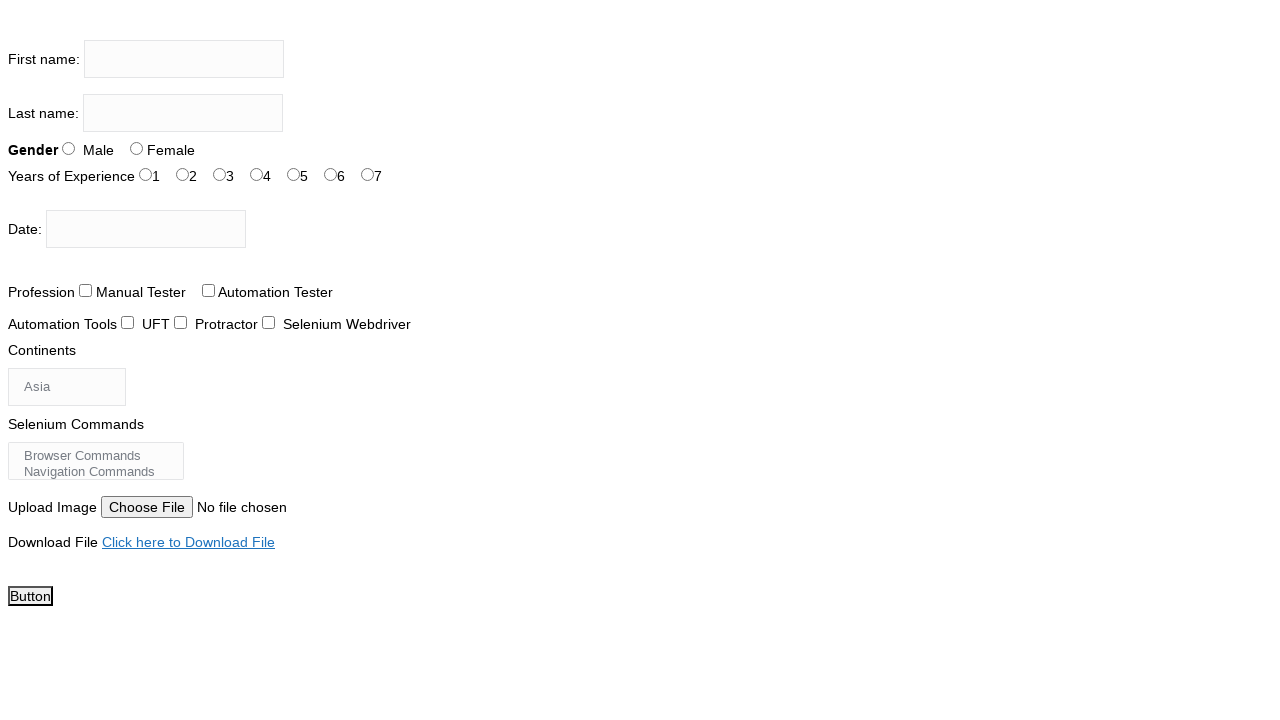

Located firstname input field
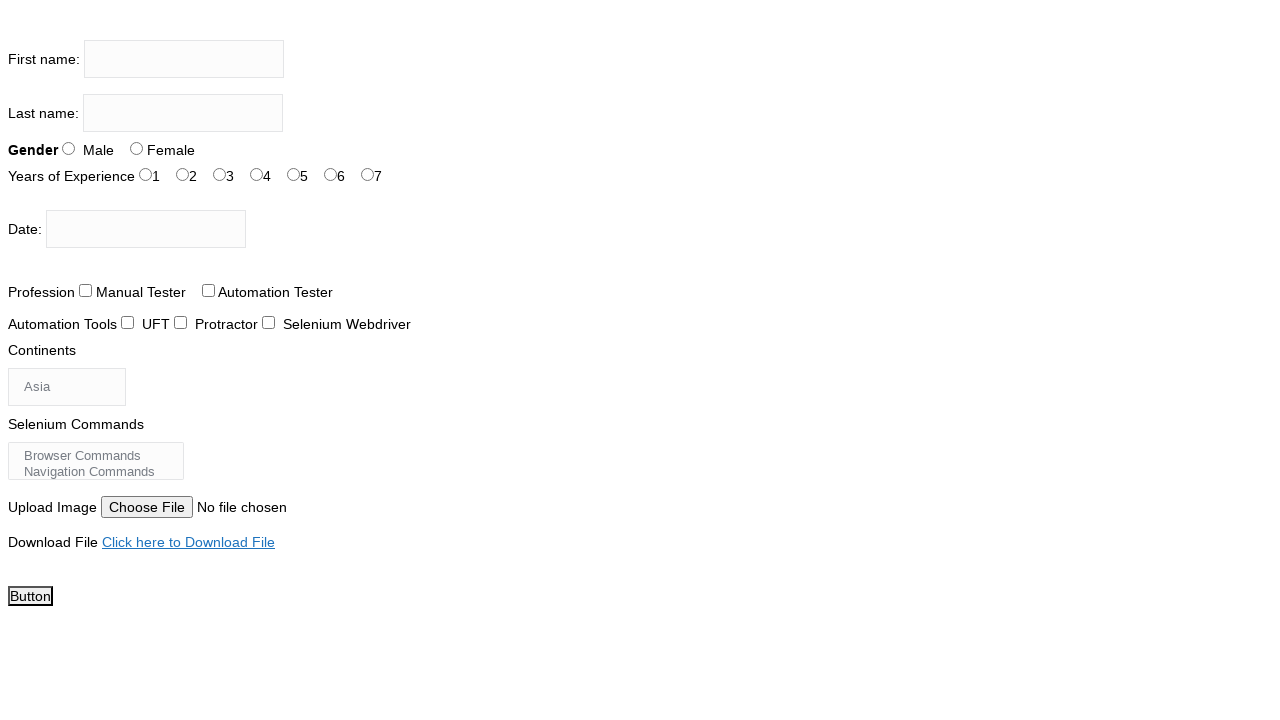

Clicked on firstname input field at (184, 59) on xpath=//input[@name='firstname']
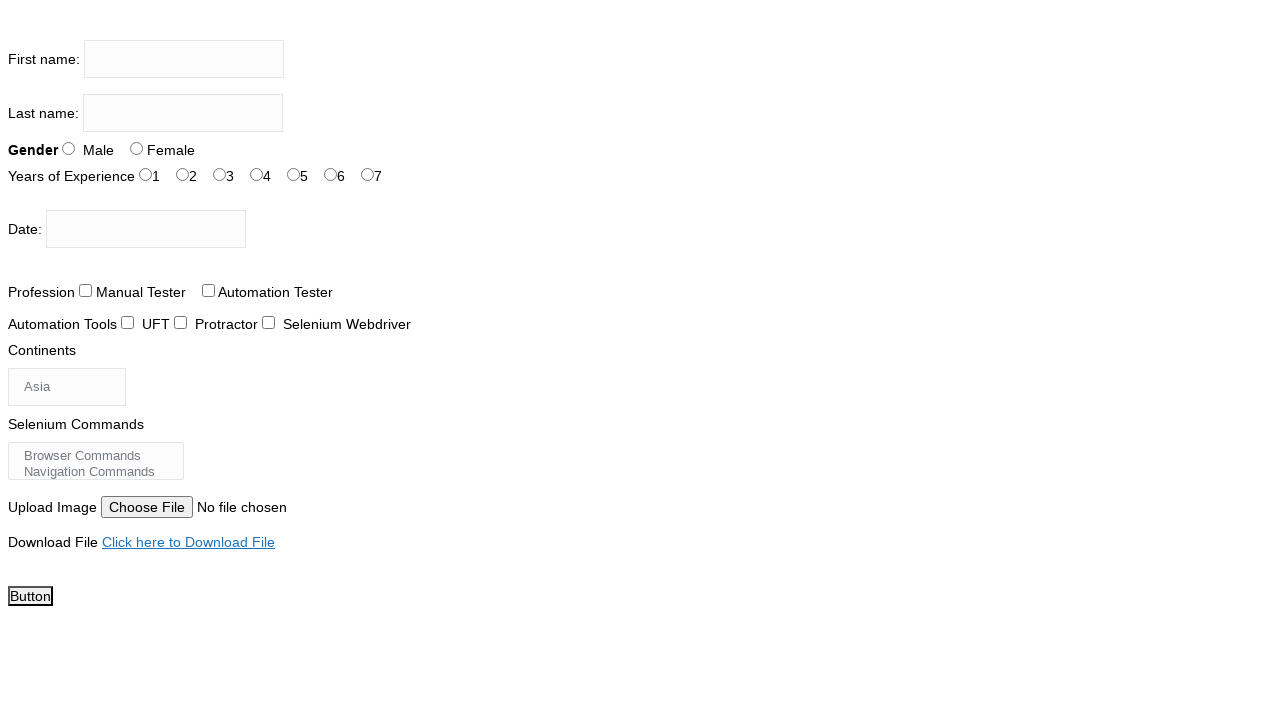

Pressed and held SHIFT key
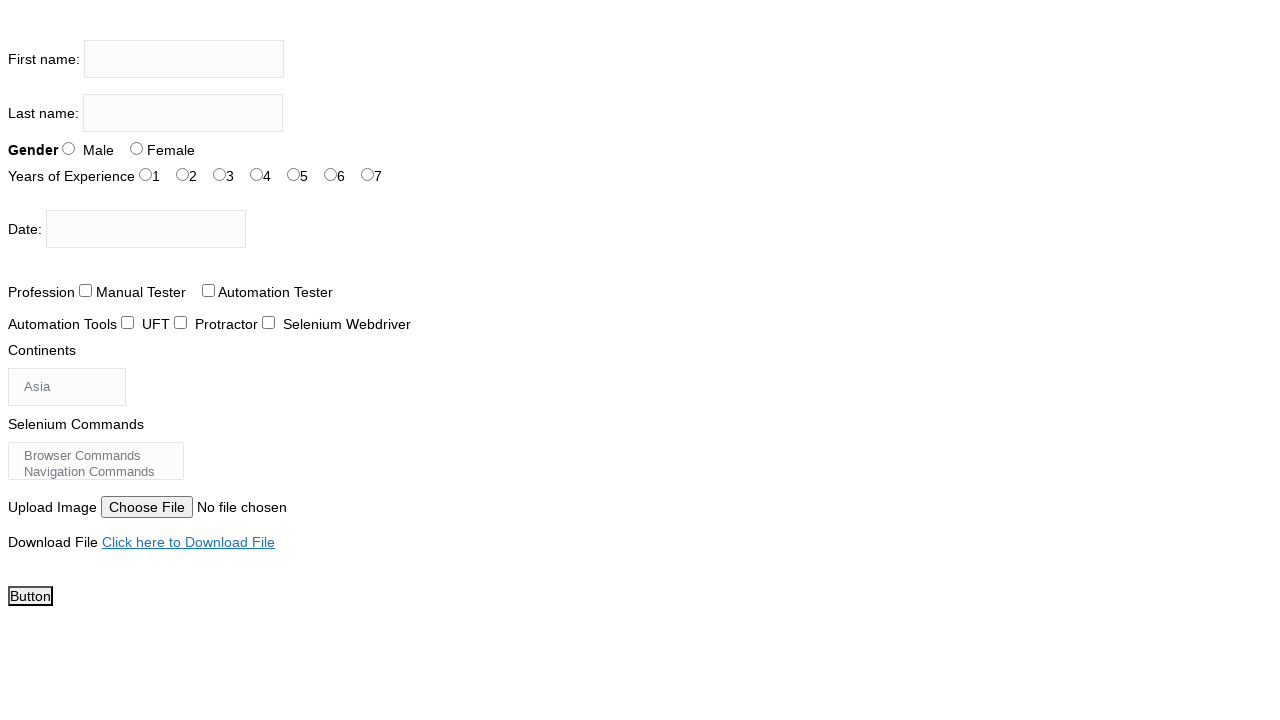

Typed 'THE TESTING ACADEMY' in uppercase using SHIFT key modifier
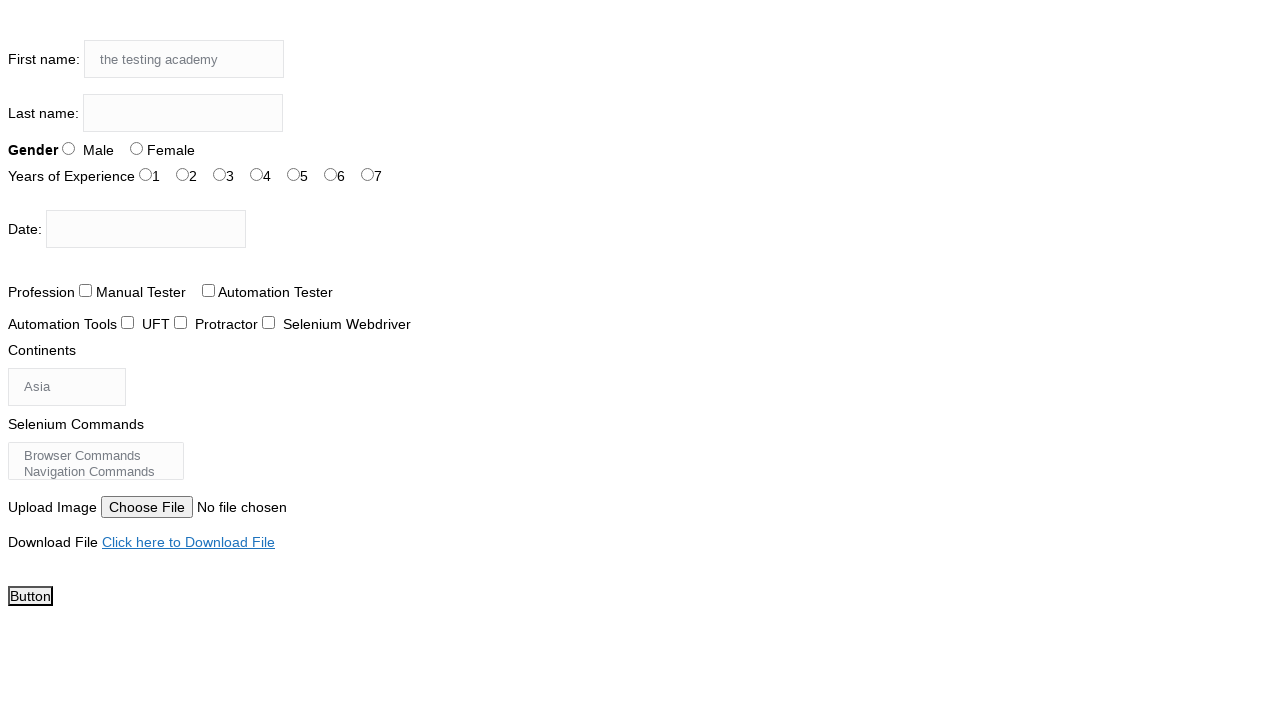

Released SHIFT key
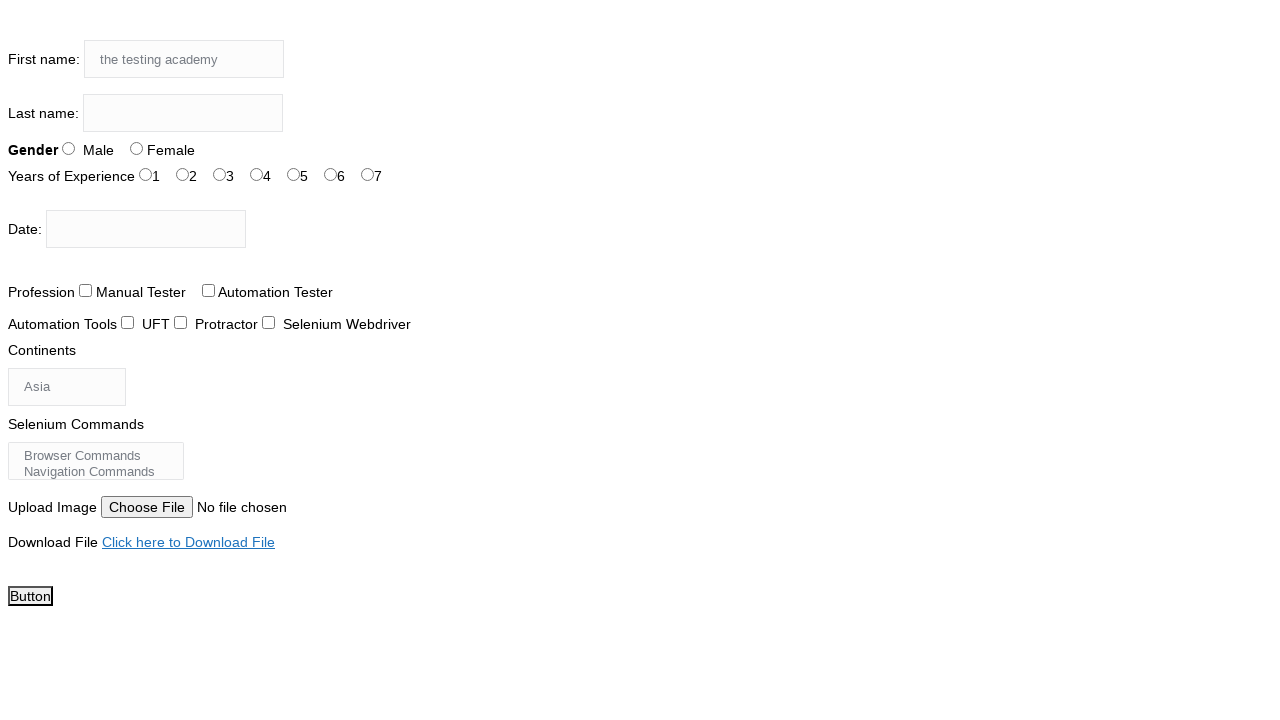

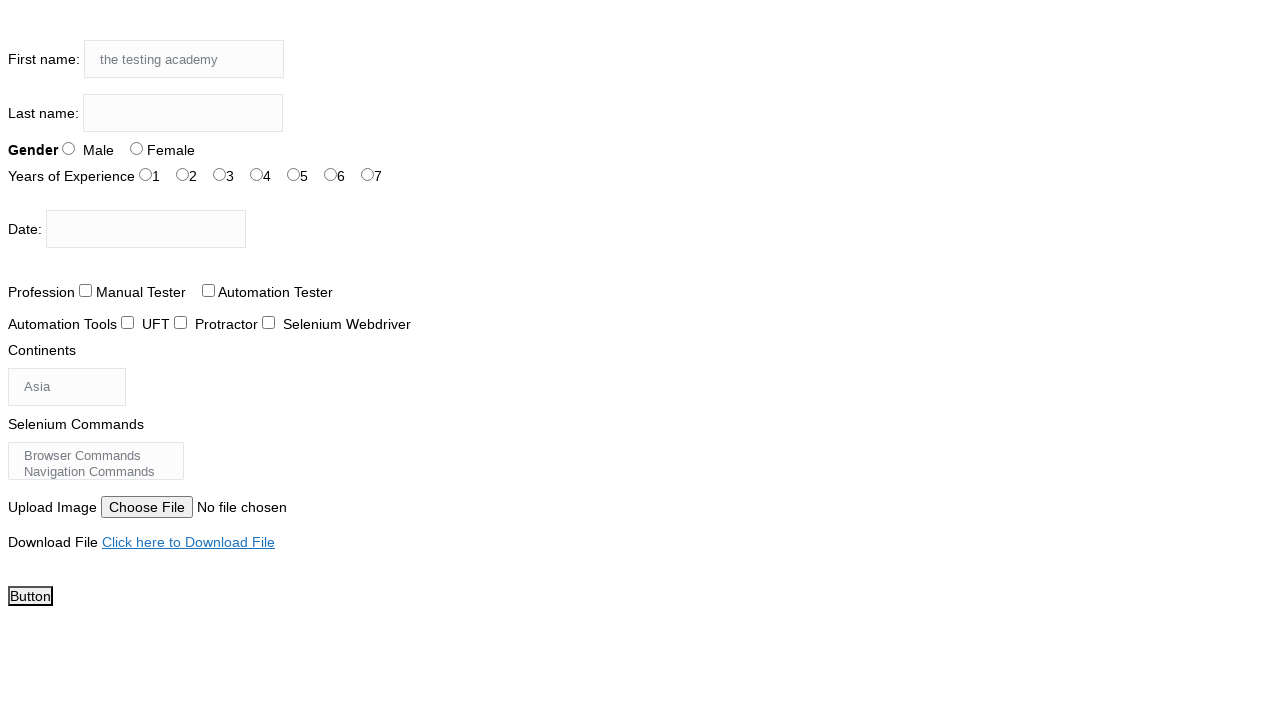